Tests checkbox functionality by locating two checkboxes, clicking them if not already selected, and verifying they become selected.

Starting URL: https://the-internet.herokuapp.com/checkboxes

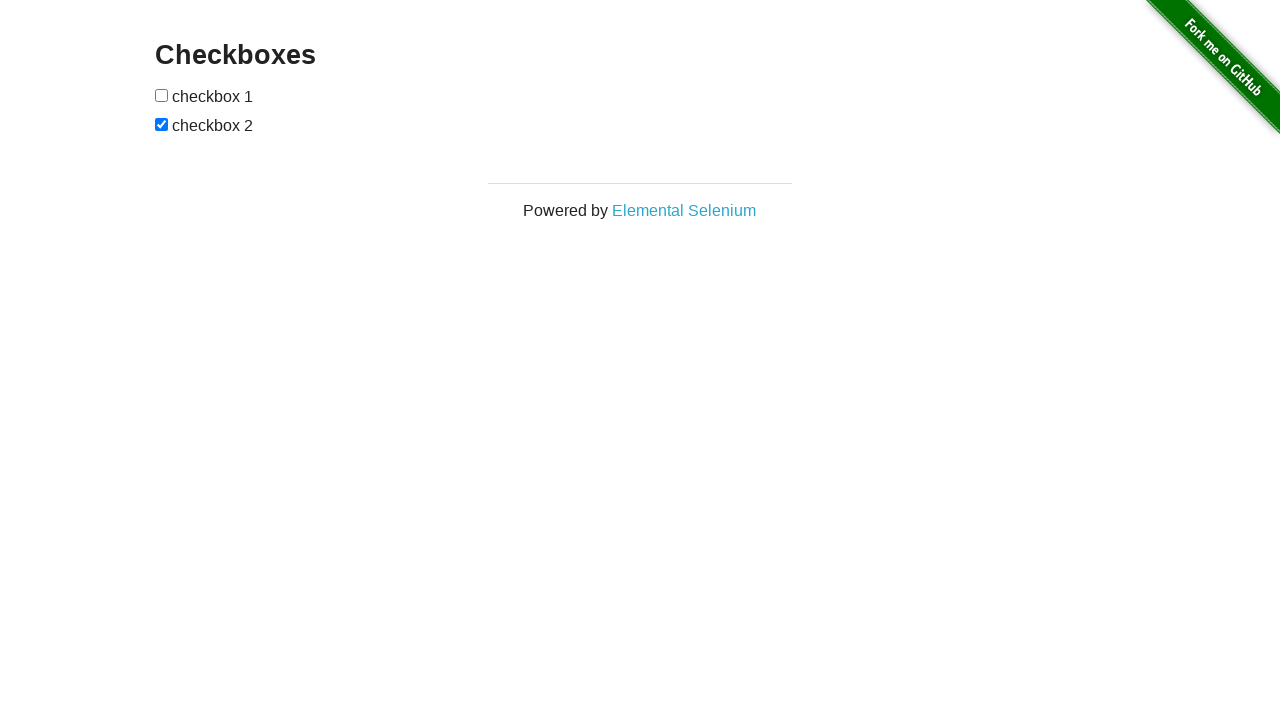

Located first checkbox element
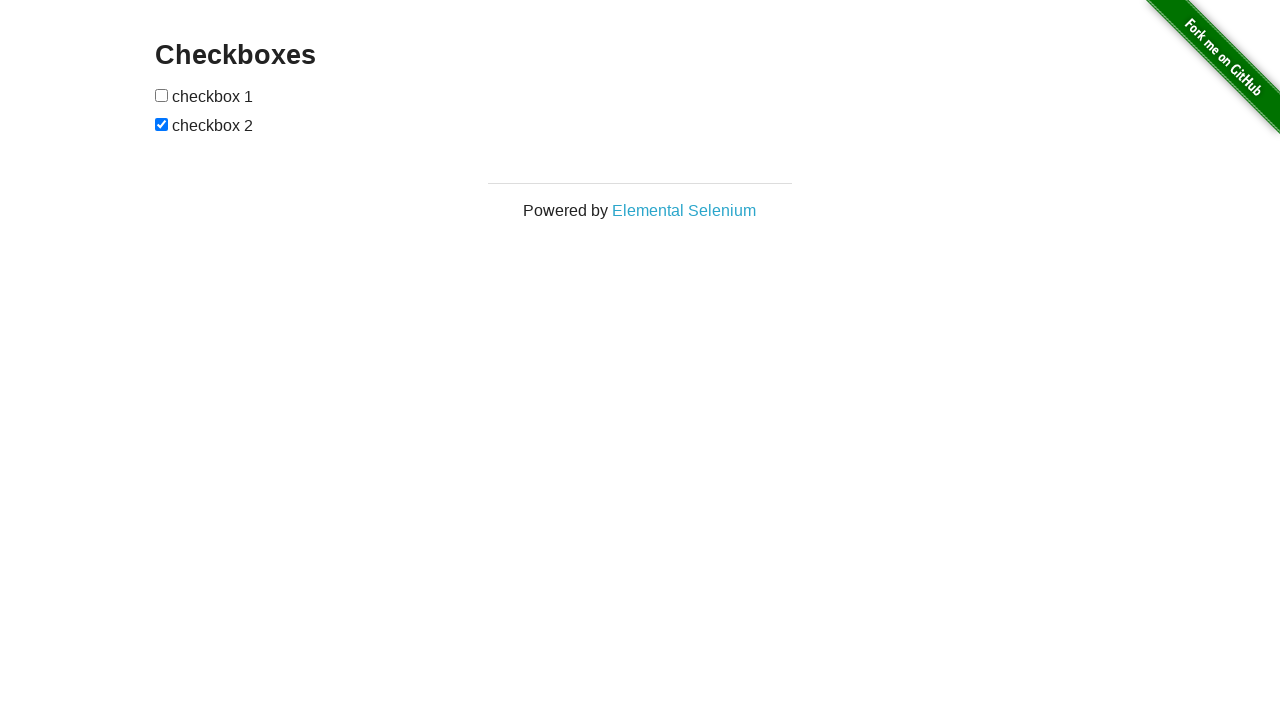

Located second checkbox element
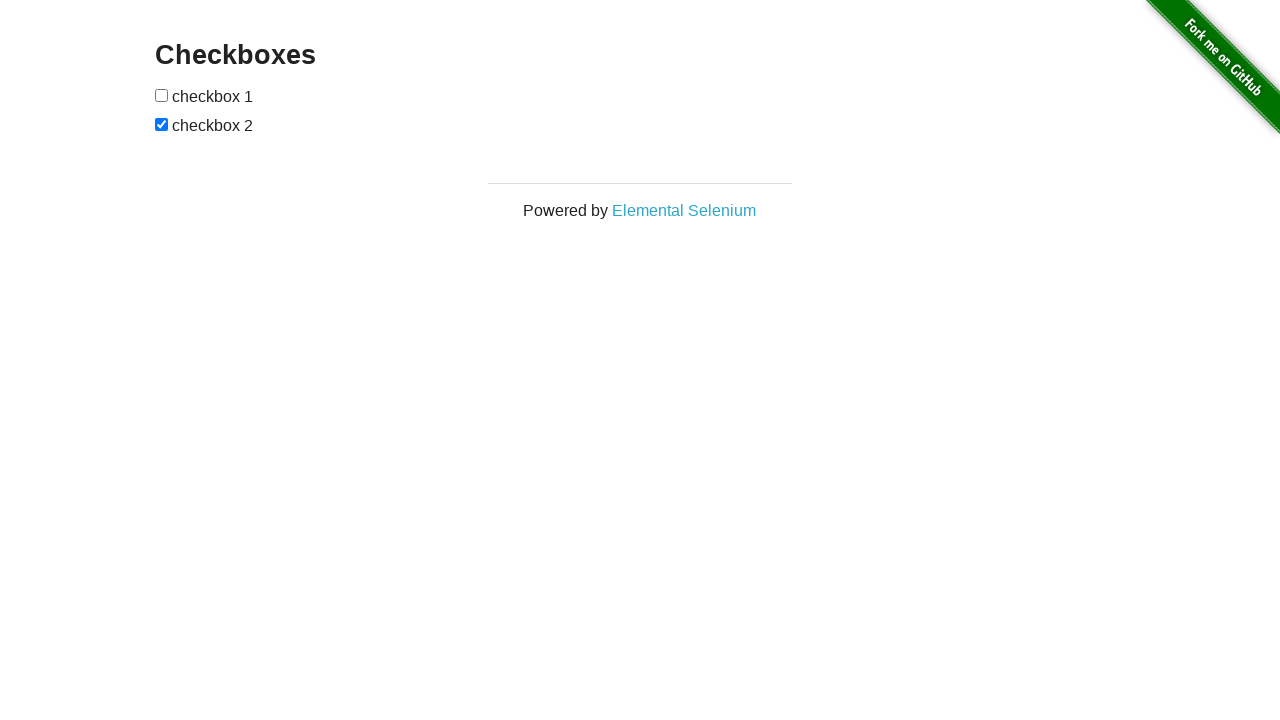

Checked if first checkbox is selected
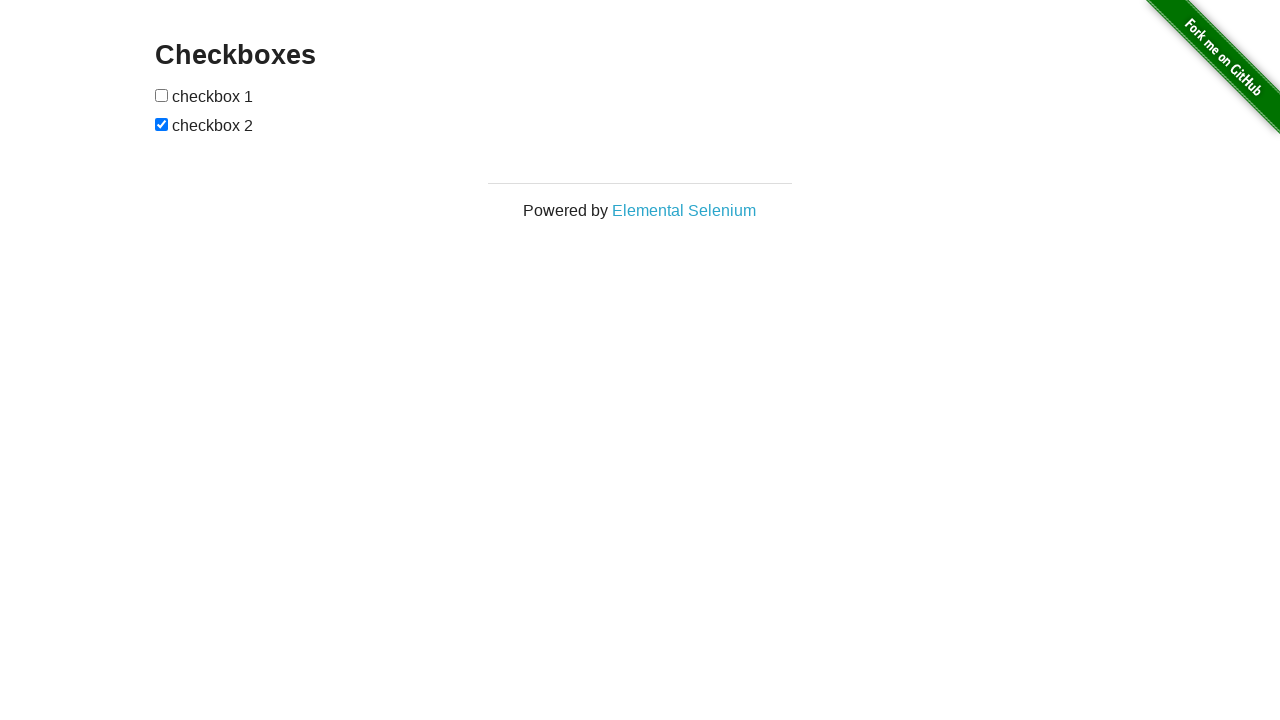

Clicked first checkbox to select it at (162, 95) on (//input[@type='checkbox'])[1]
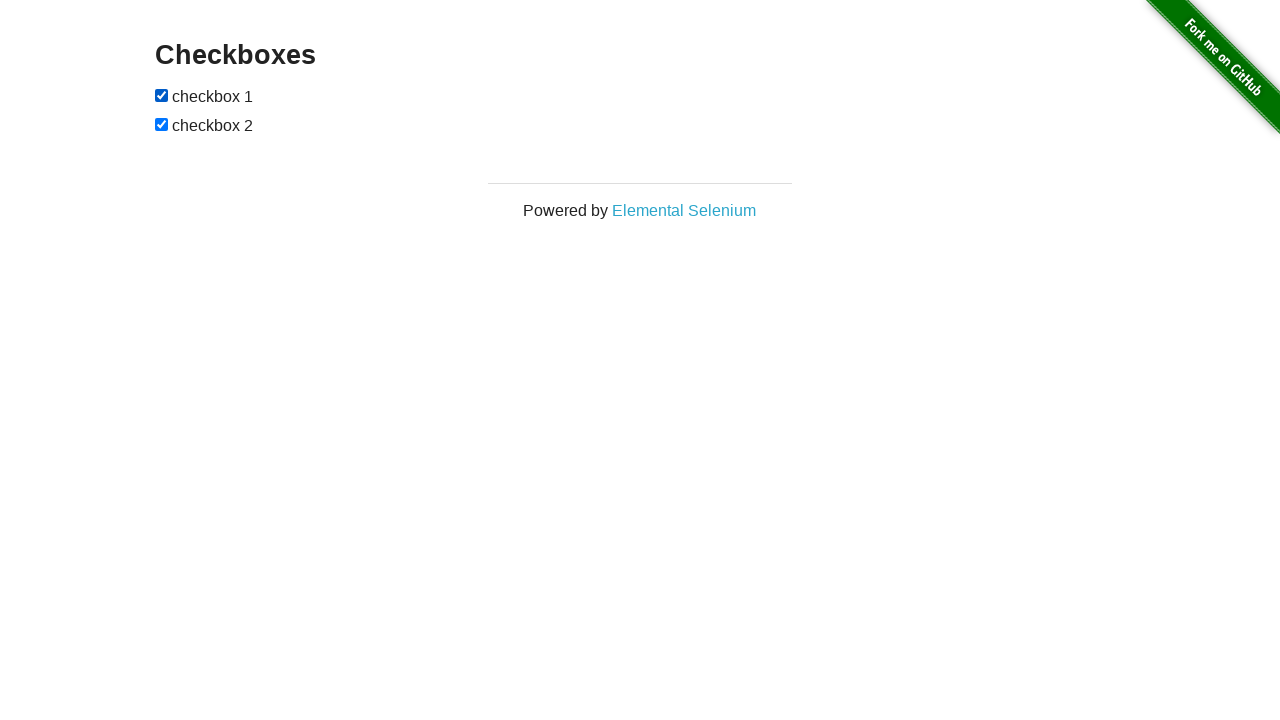

Verified first checkbox is selected
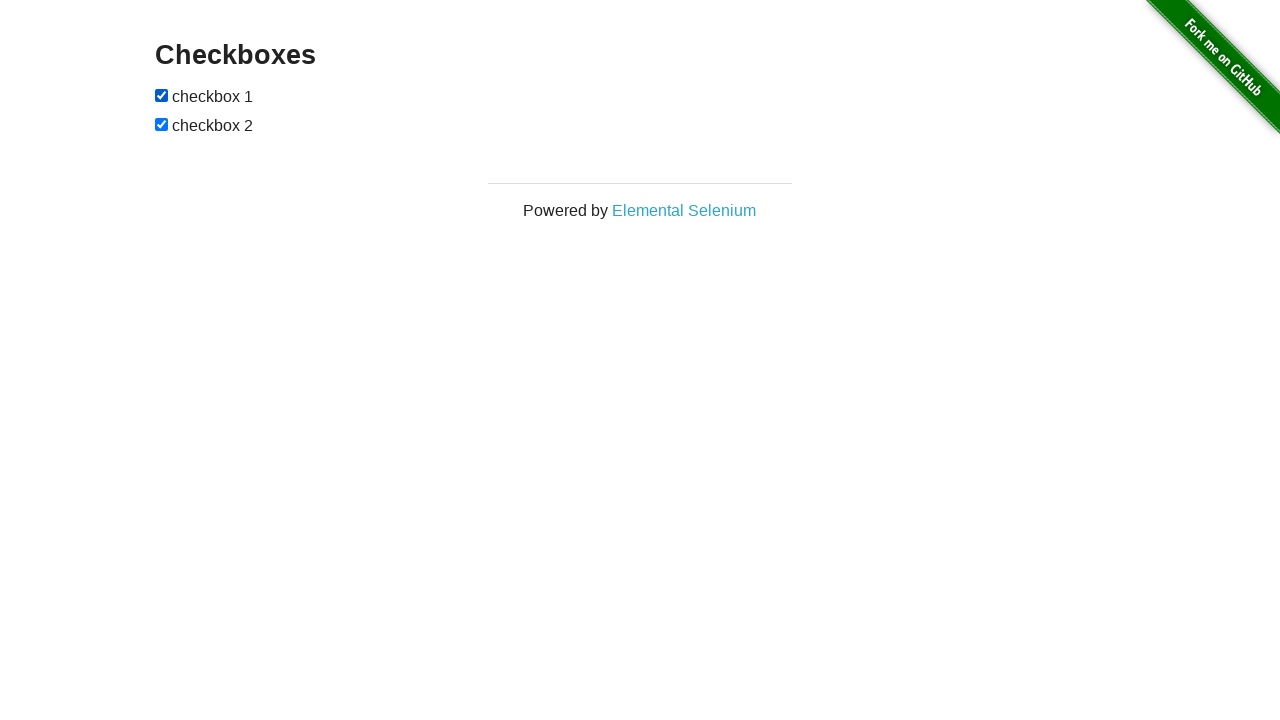

Second checkbox is already selected
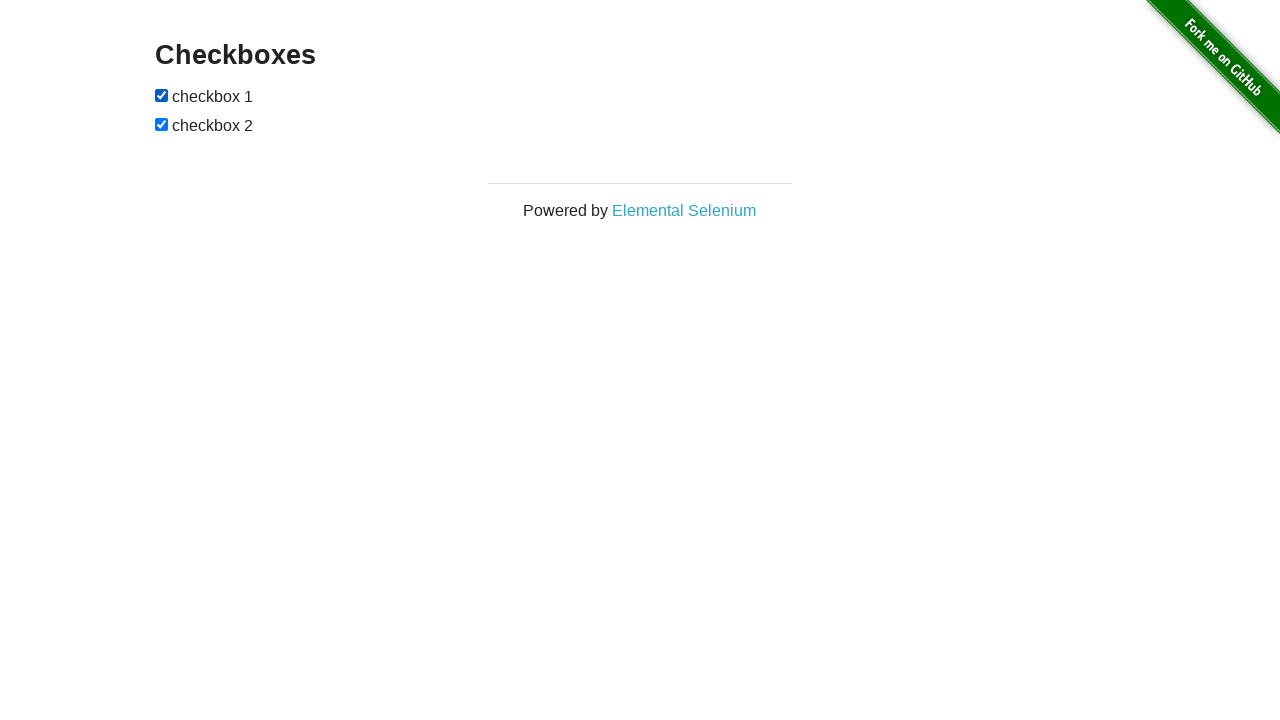

Verified second checkbox is selected
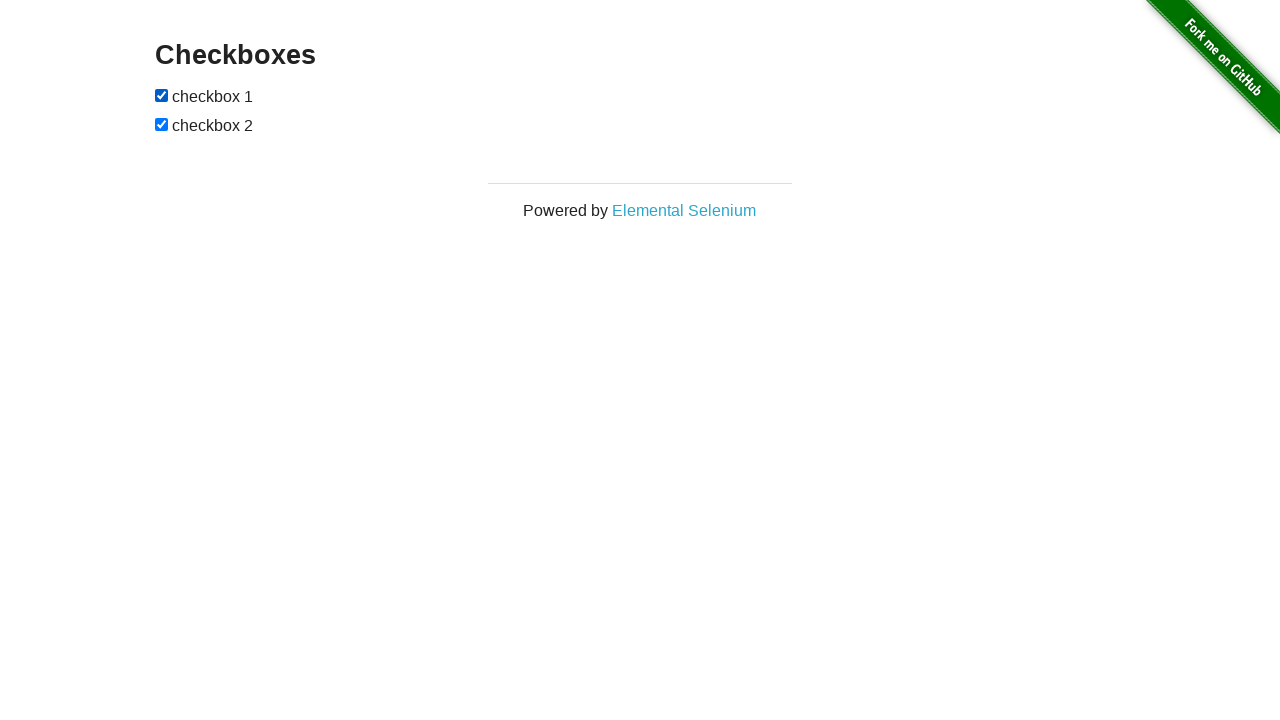

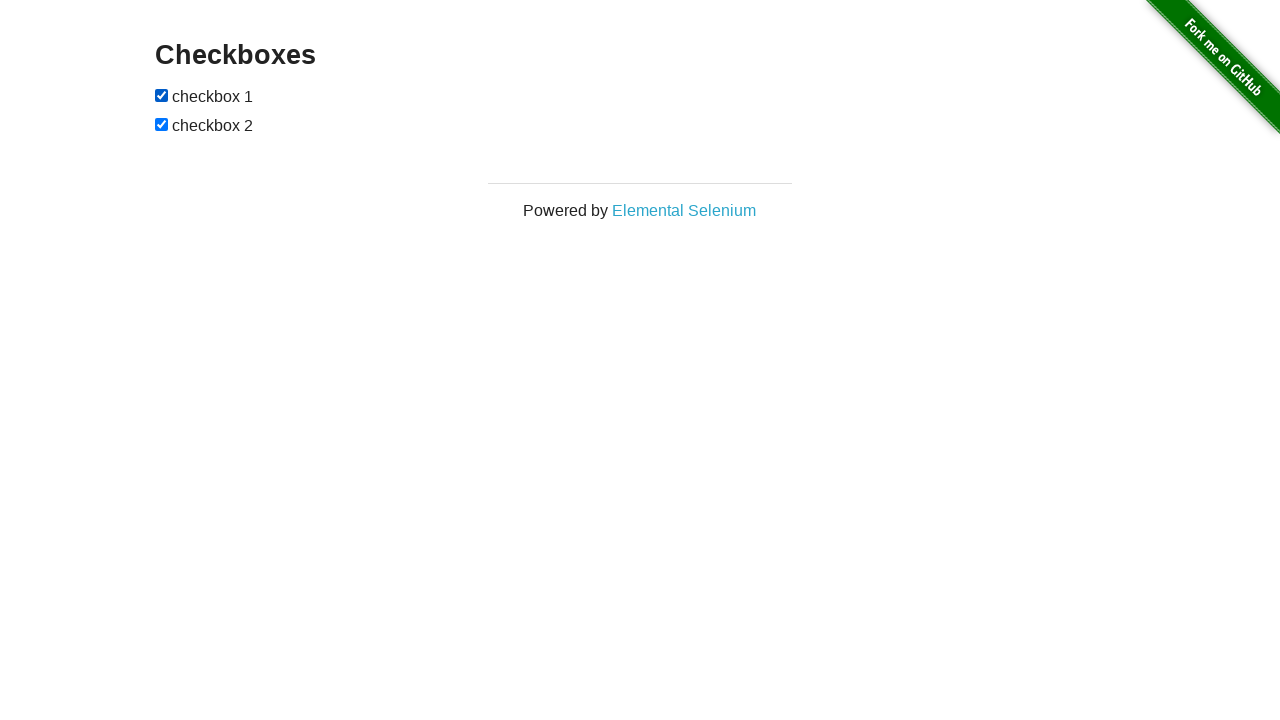